Tests fluent wait functionality by clicking a Start button and waiting for dynamic content with text "Hello World!" to appear, then verifies the text.

Starting URL: https://automationfc.github.io/dynamic-loading/

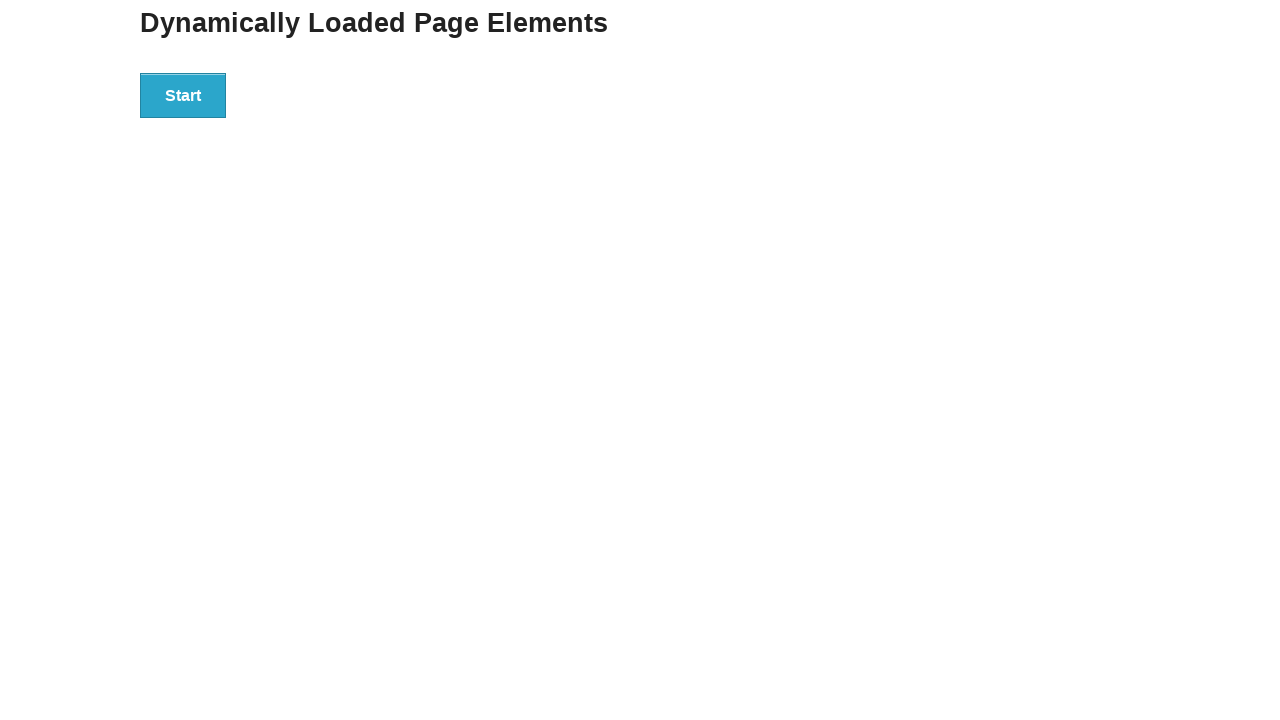

Clicked the Start button to trigger dynamic content loading at (183, 95) on xpath=//button[text()='Start']
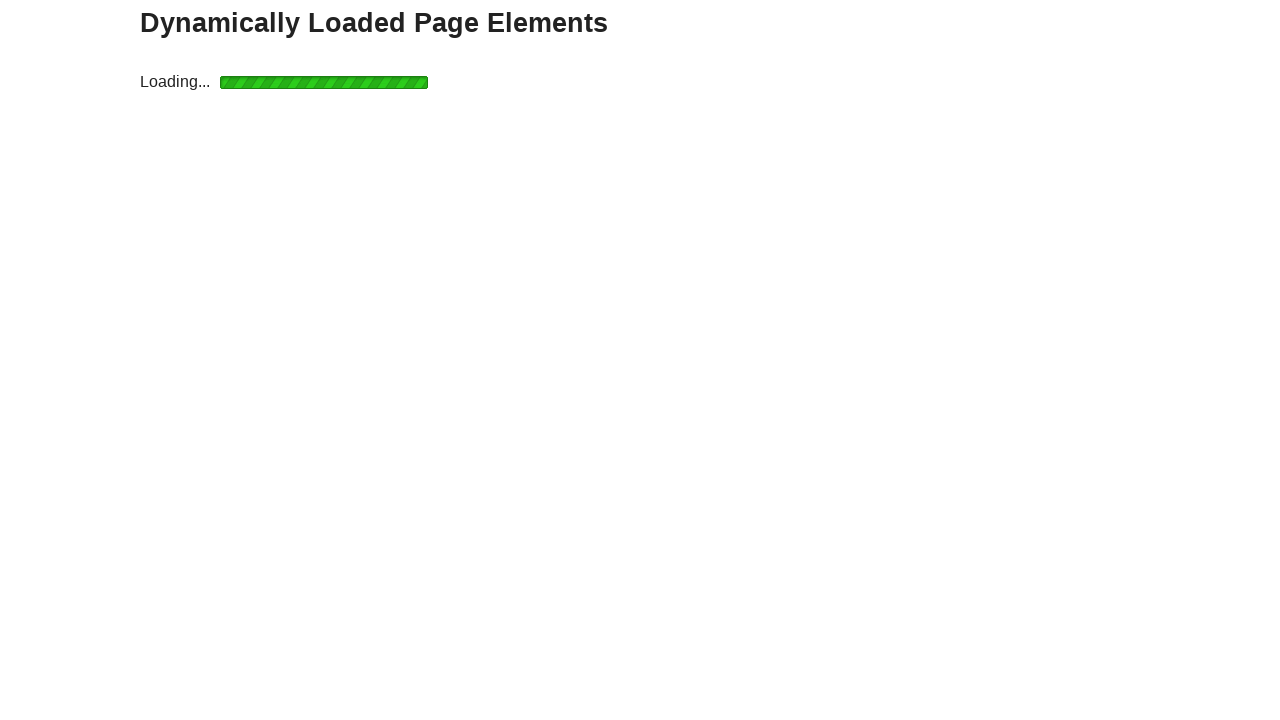

Waited for dynamic h4 element to appear (max 15 seconds)
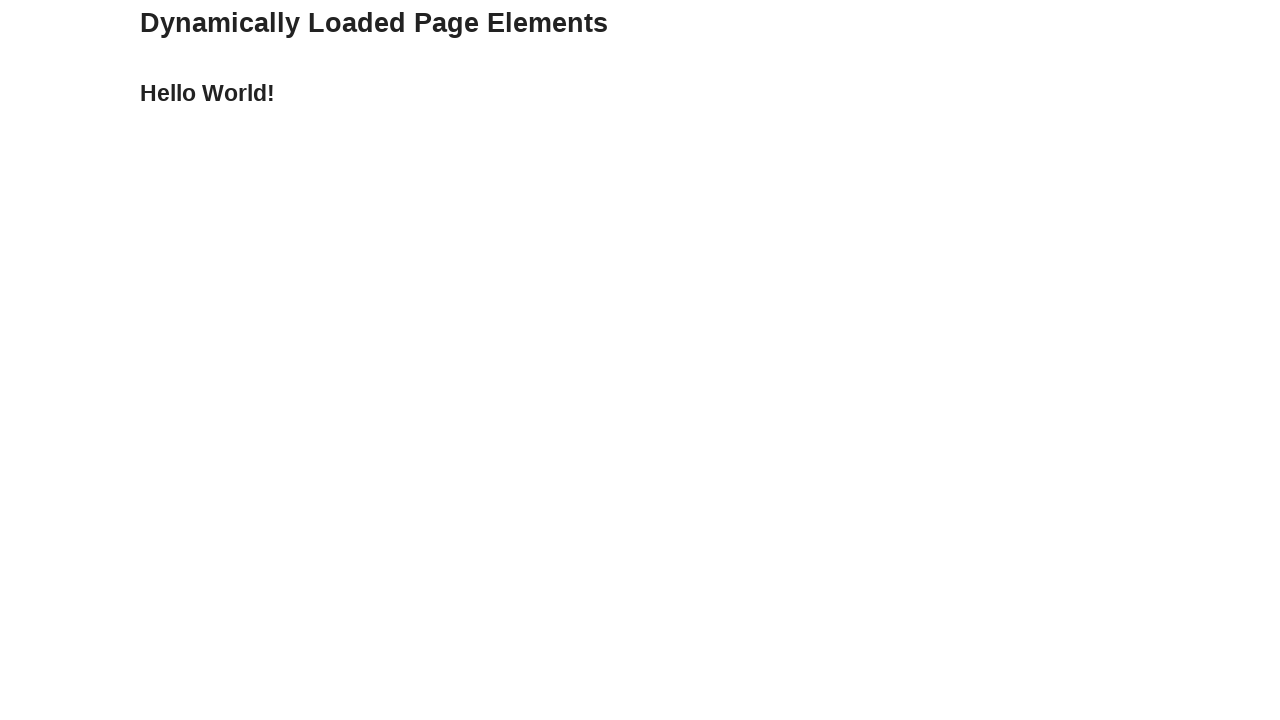

Retrieved text content from h4 element
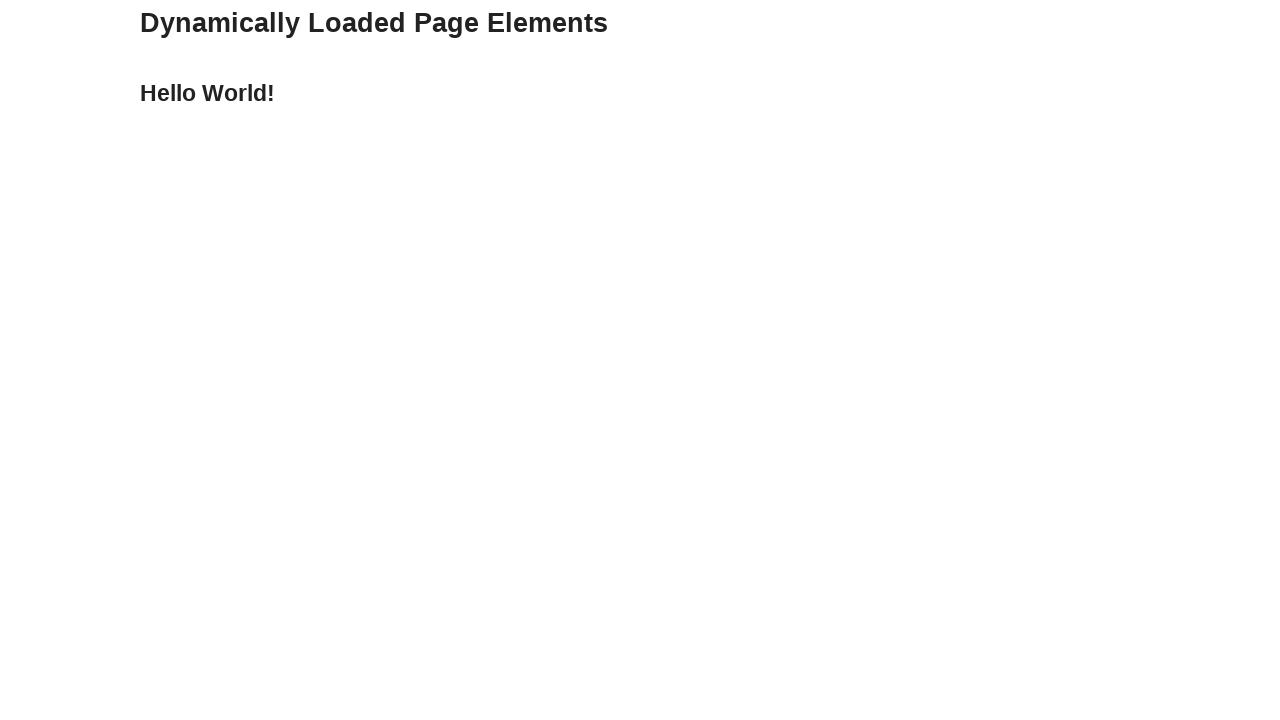

Verified h4 text equals 'Hello World!' - assertion passed
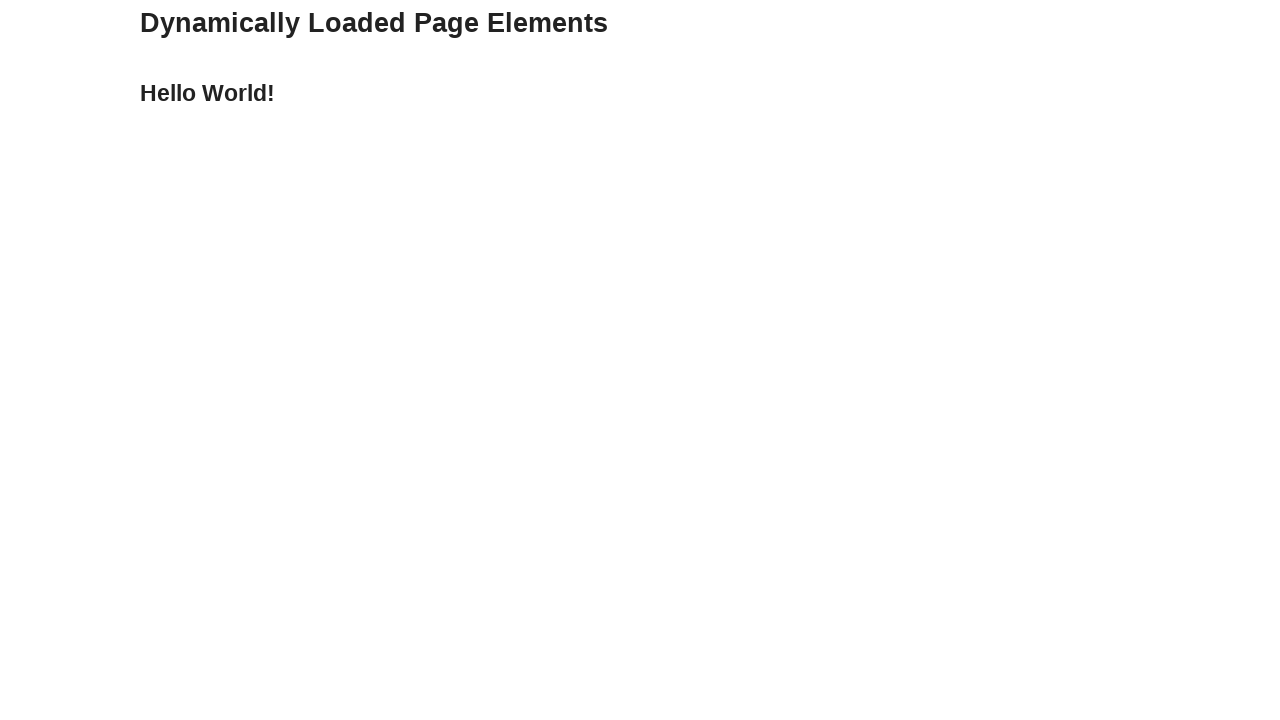

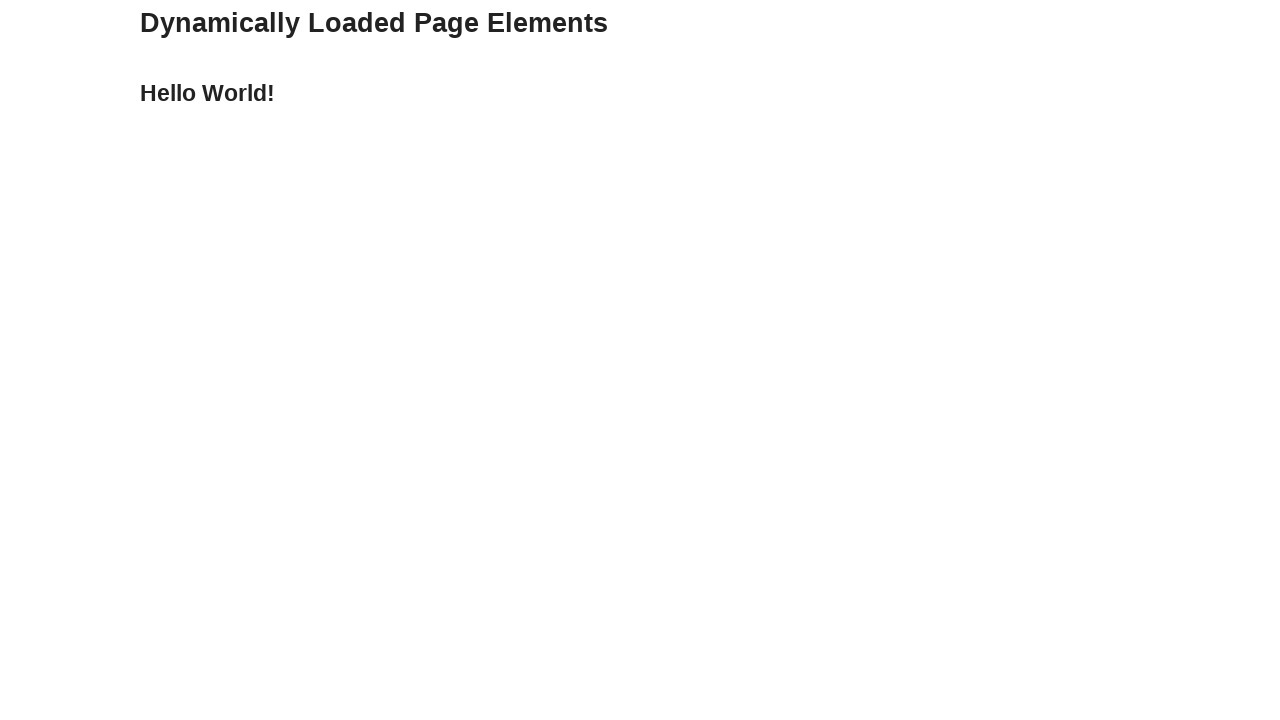